Checks that all payment system logos (Visa, MasterCard, BelCard) are displayed in the payment section

Starting URL: https://www.mts.by/

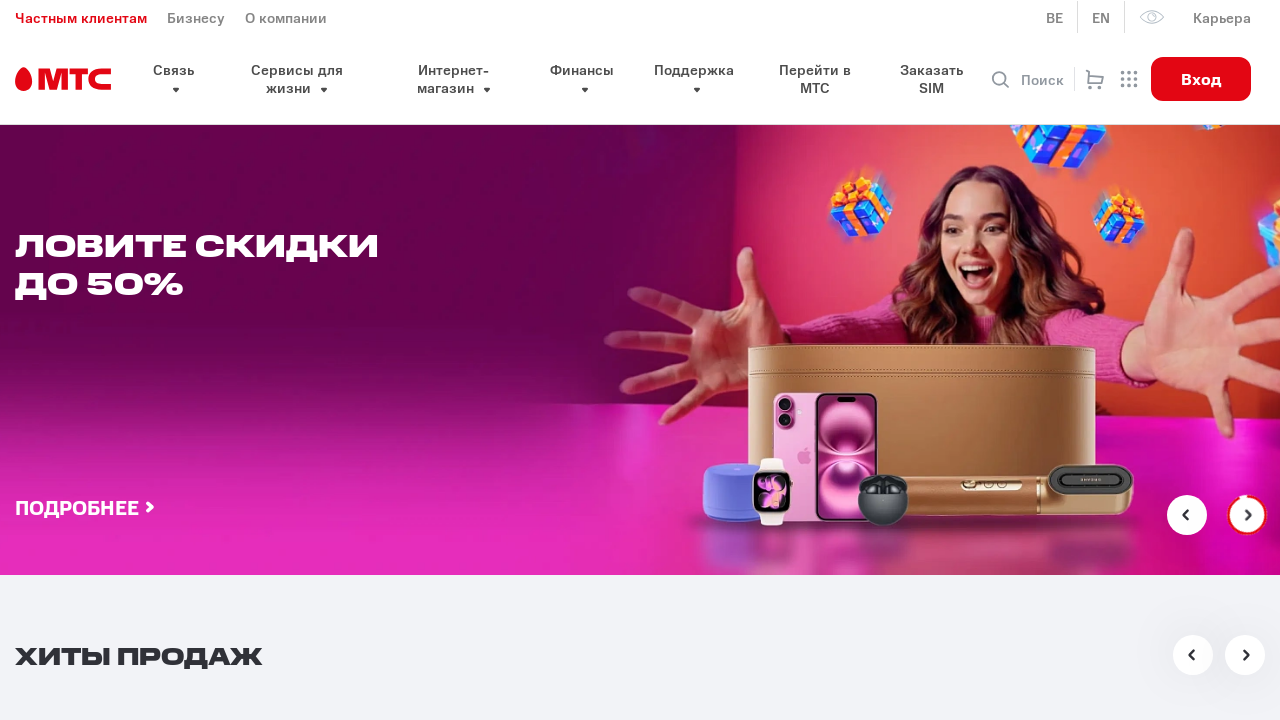

Payment logos section loaded
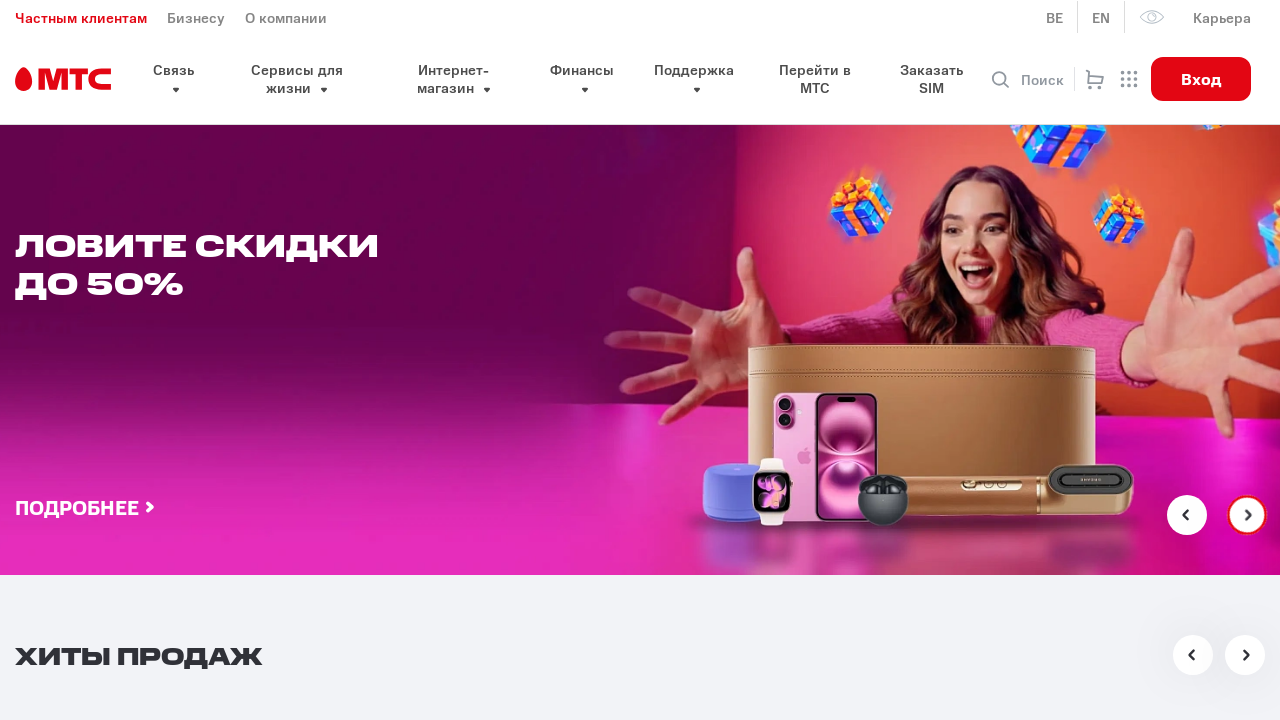

Located Visa logo element
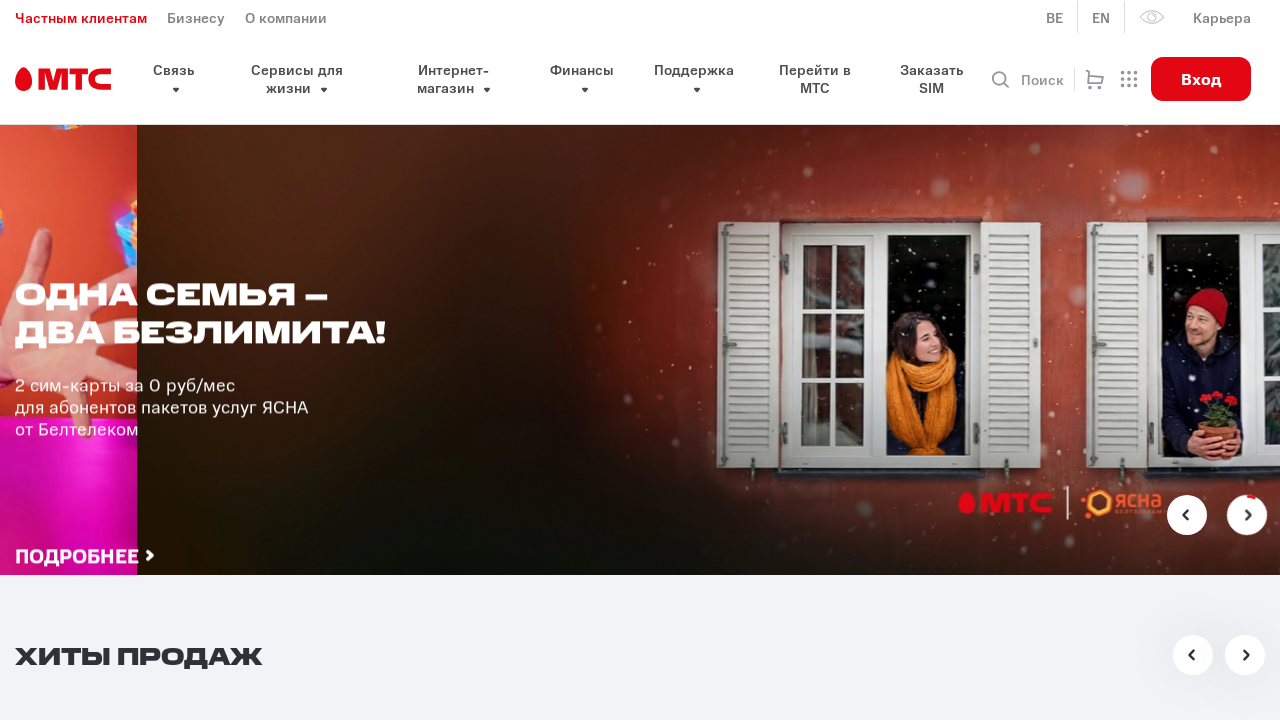

Verified Visa logo is visible
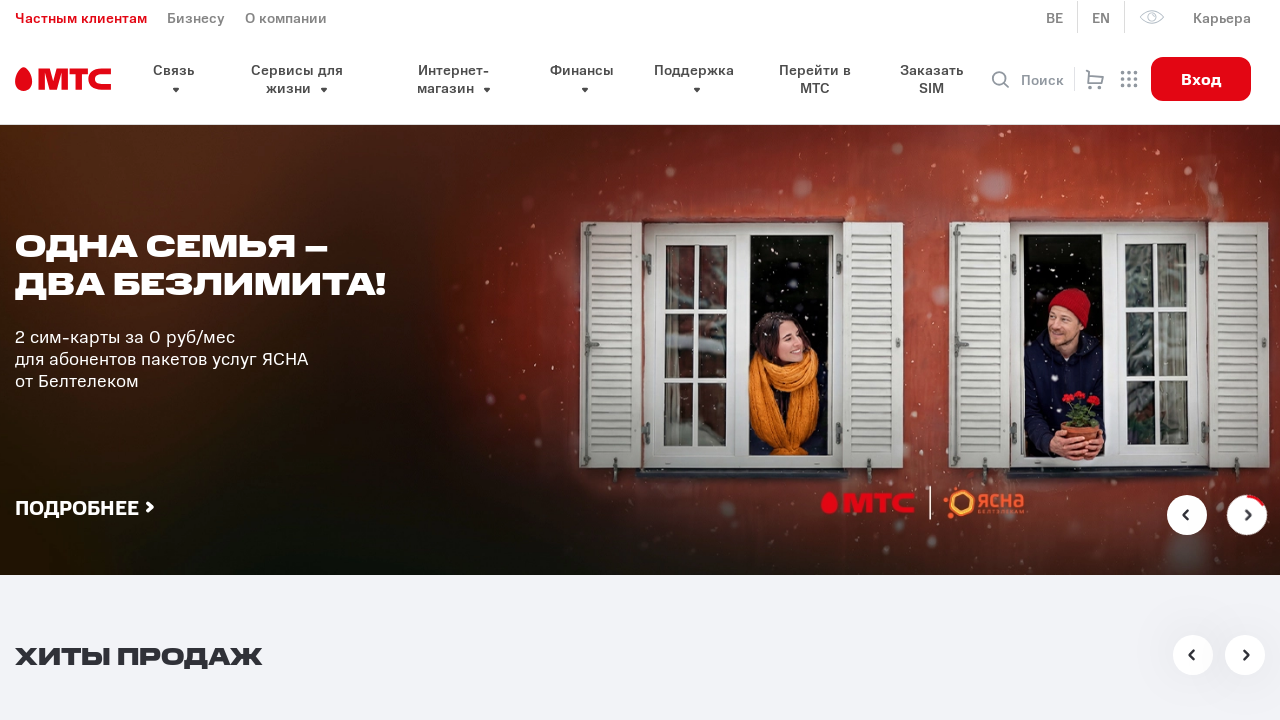

Located Visa Verified logo element
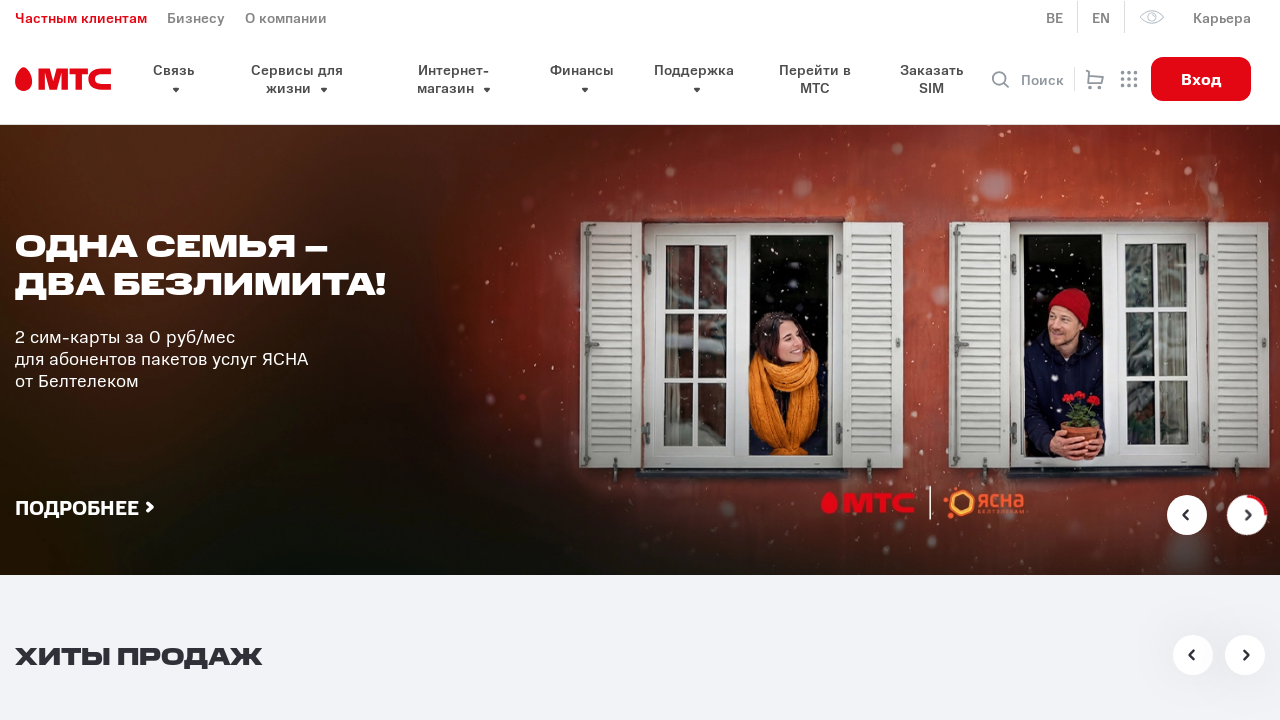

Verified Visa Verified logo is visible
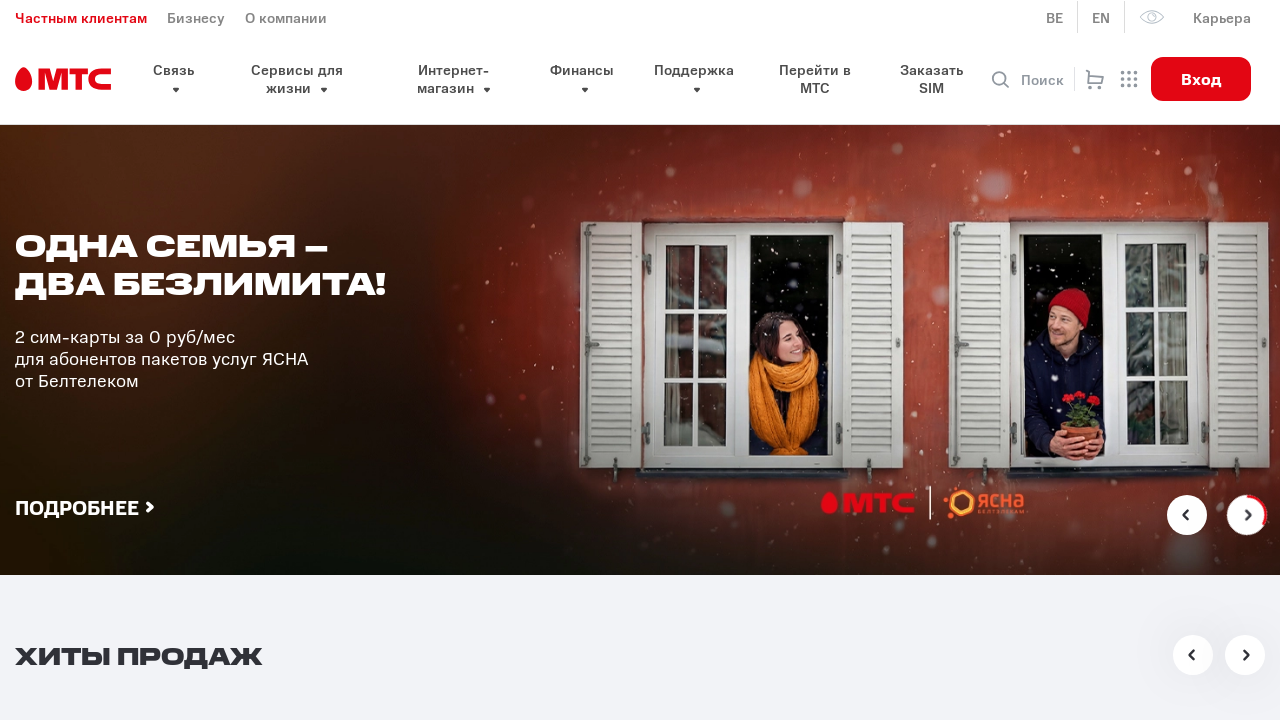

Located MasterCard logo element
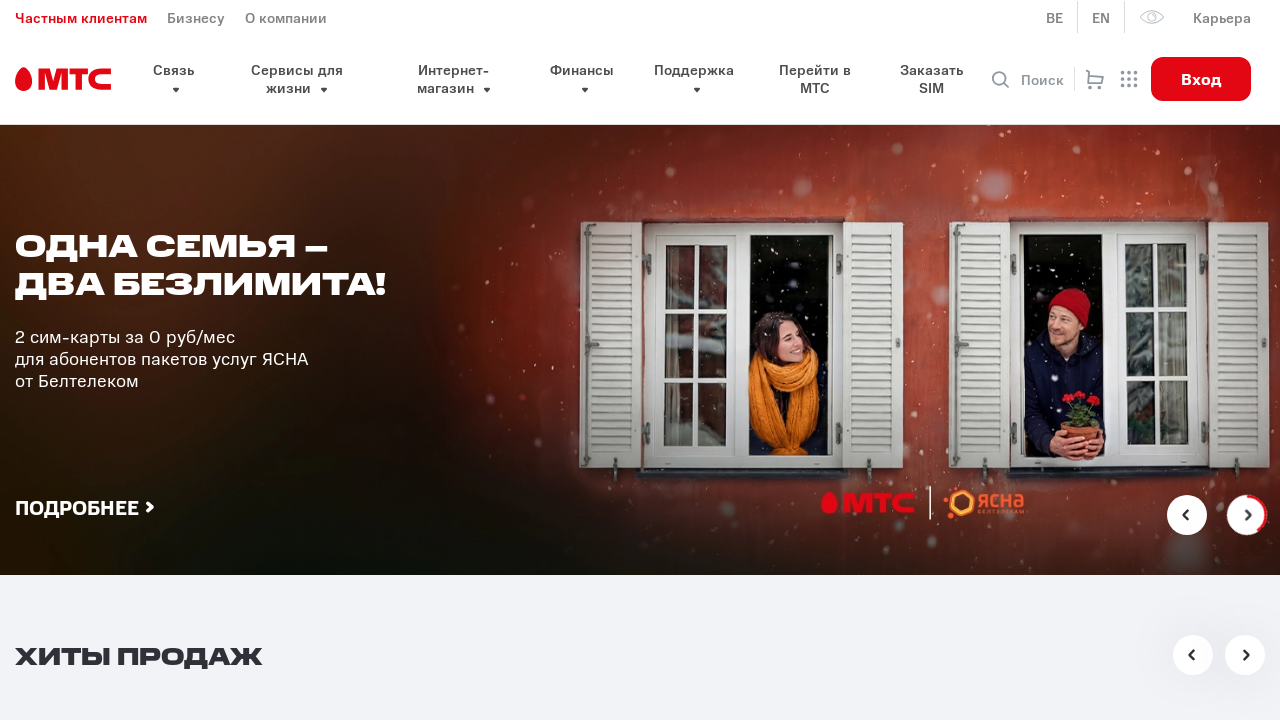

Verified MasterCard logo is visible
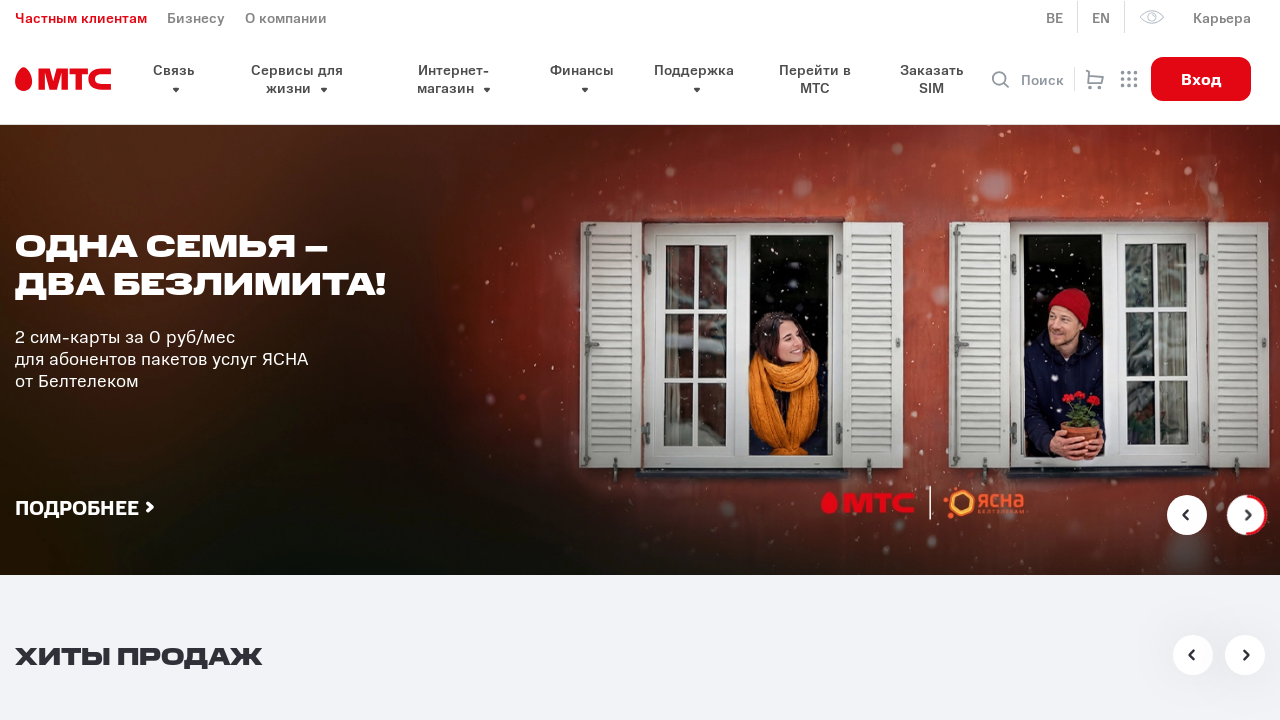

Located MasterCard Secure logo element
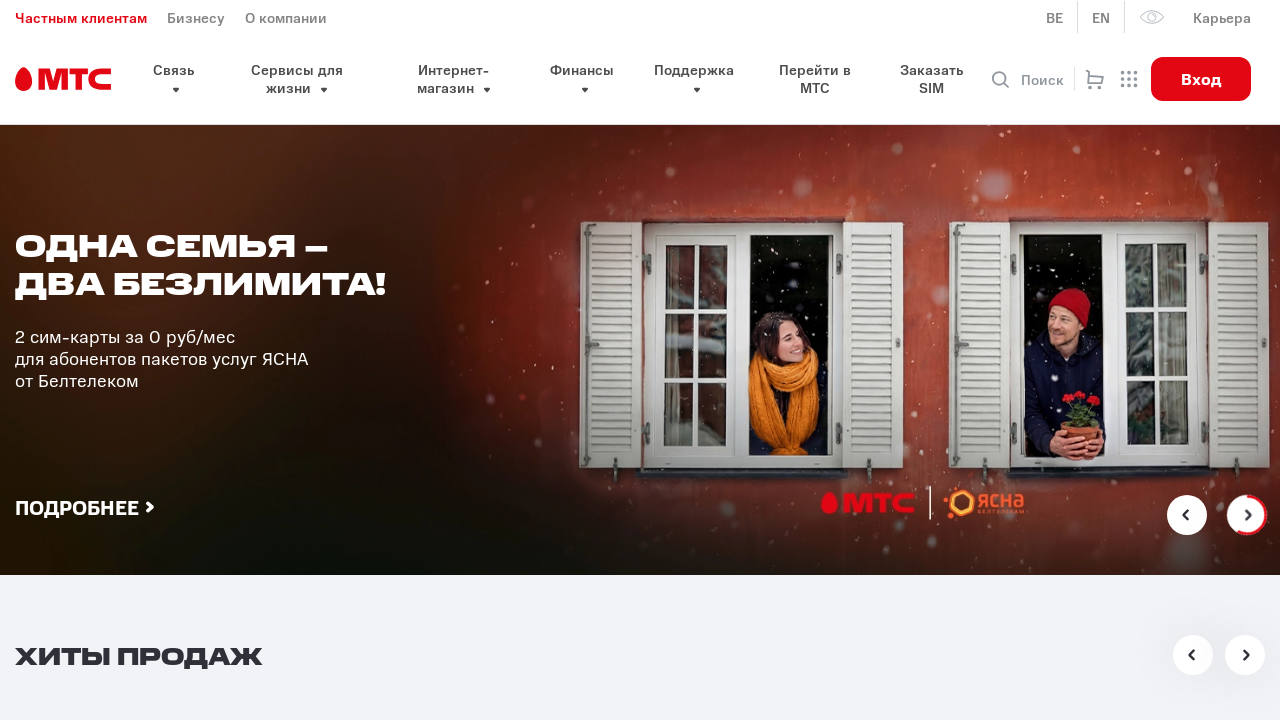

Verified MasterCard Secure logo is visible
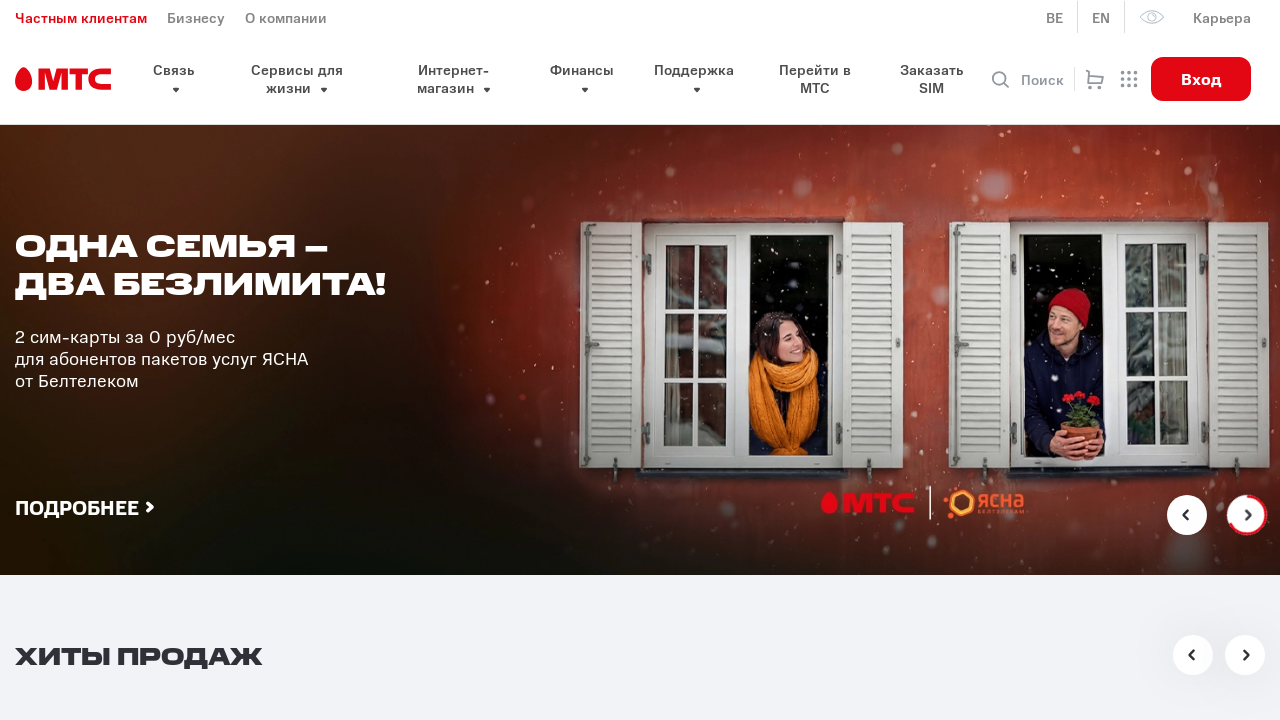

Located BelCard logo element
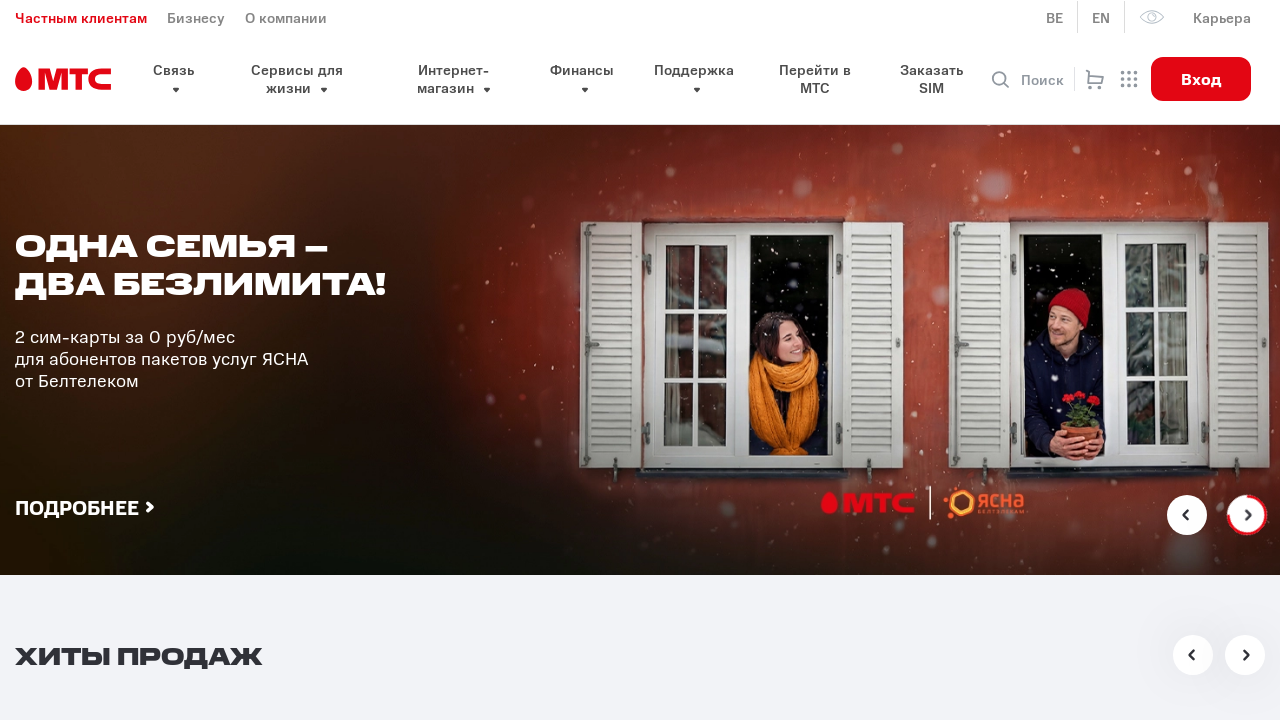

Verified BelCard logo is visible
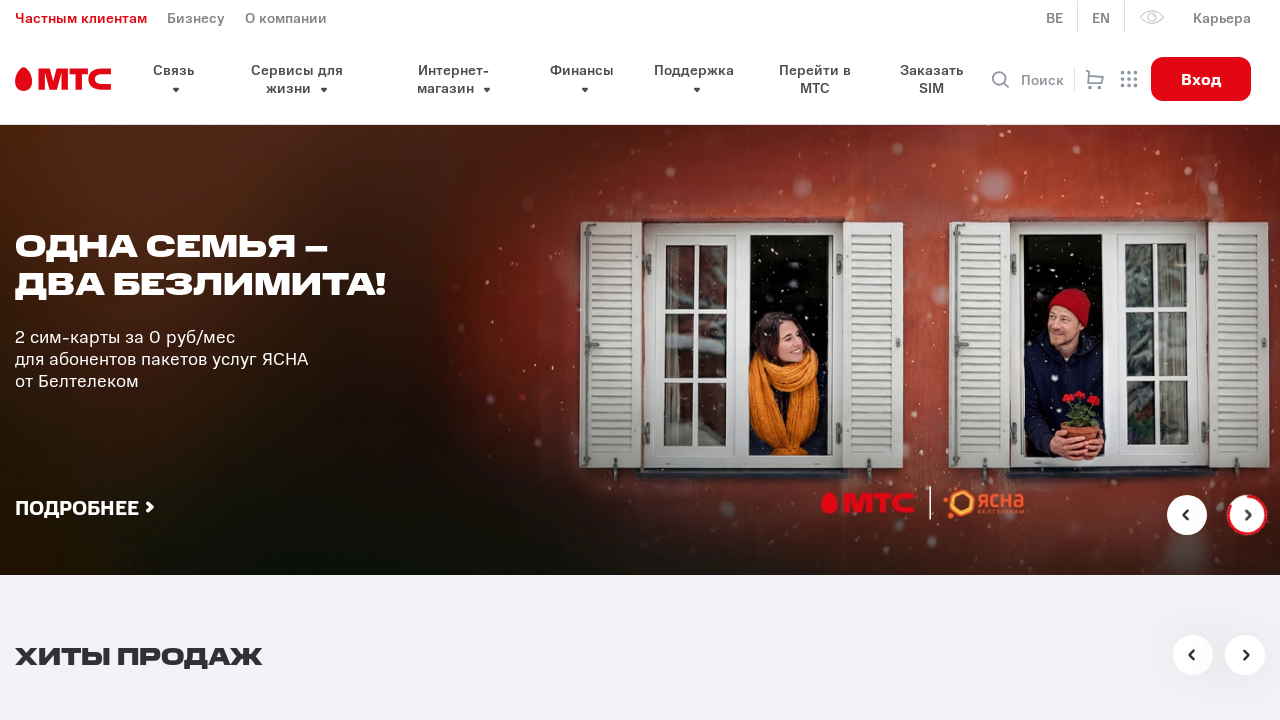

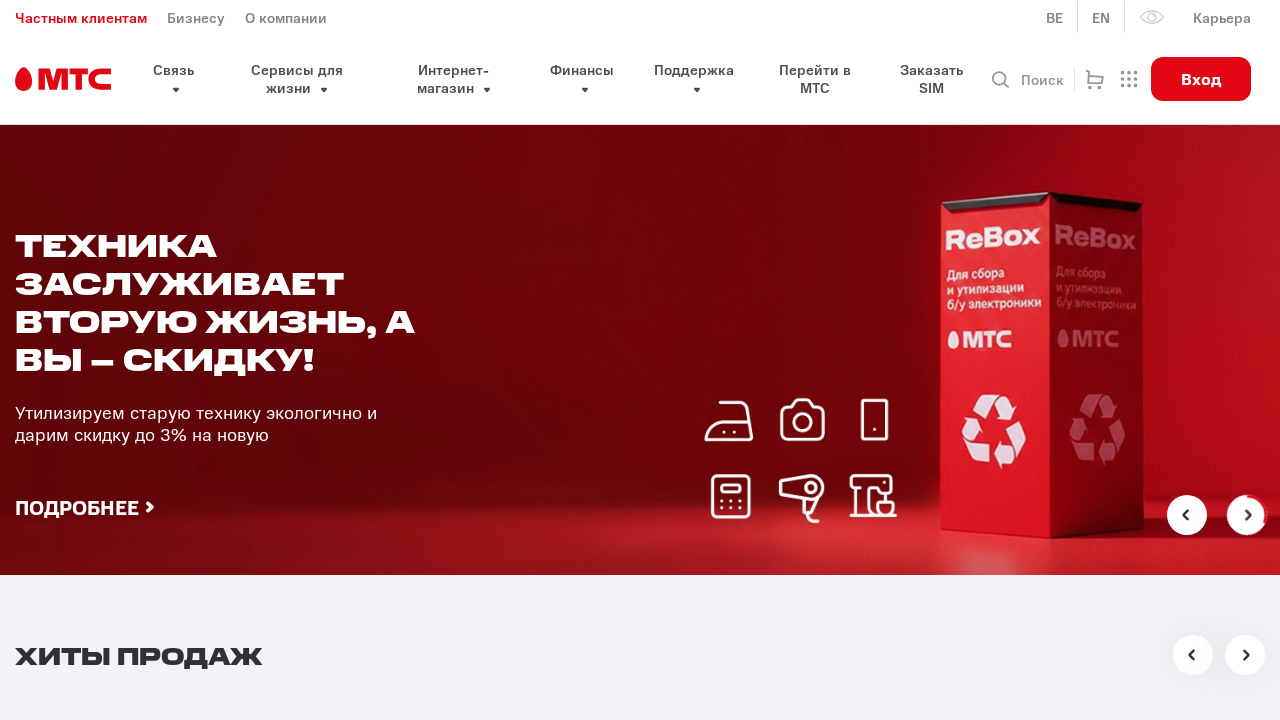